Tests tab navigation functionality by clicking through all available tabs on the page

Starting URL: https://demoqa.com/tabs

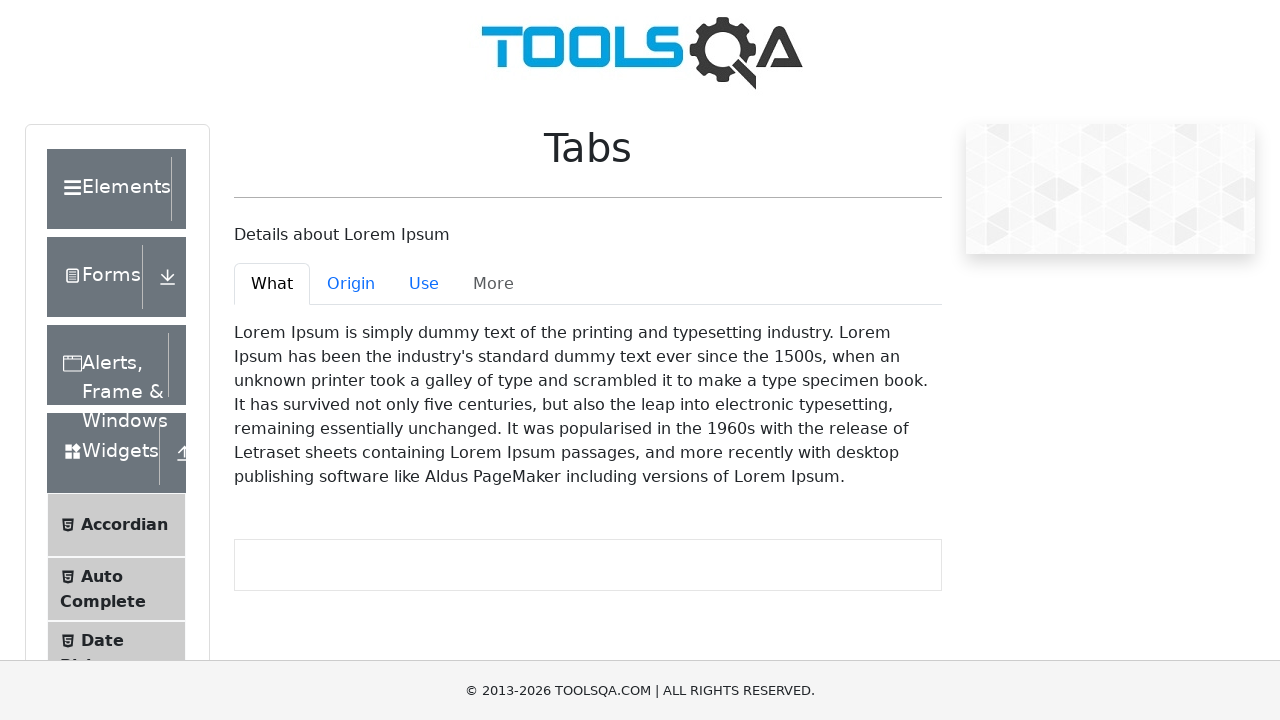

Navigated to tabs demo page
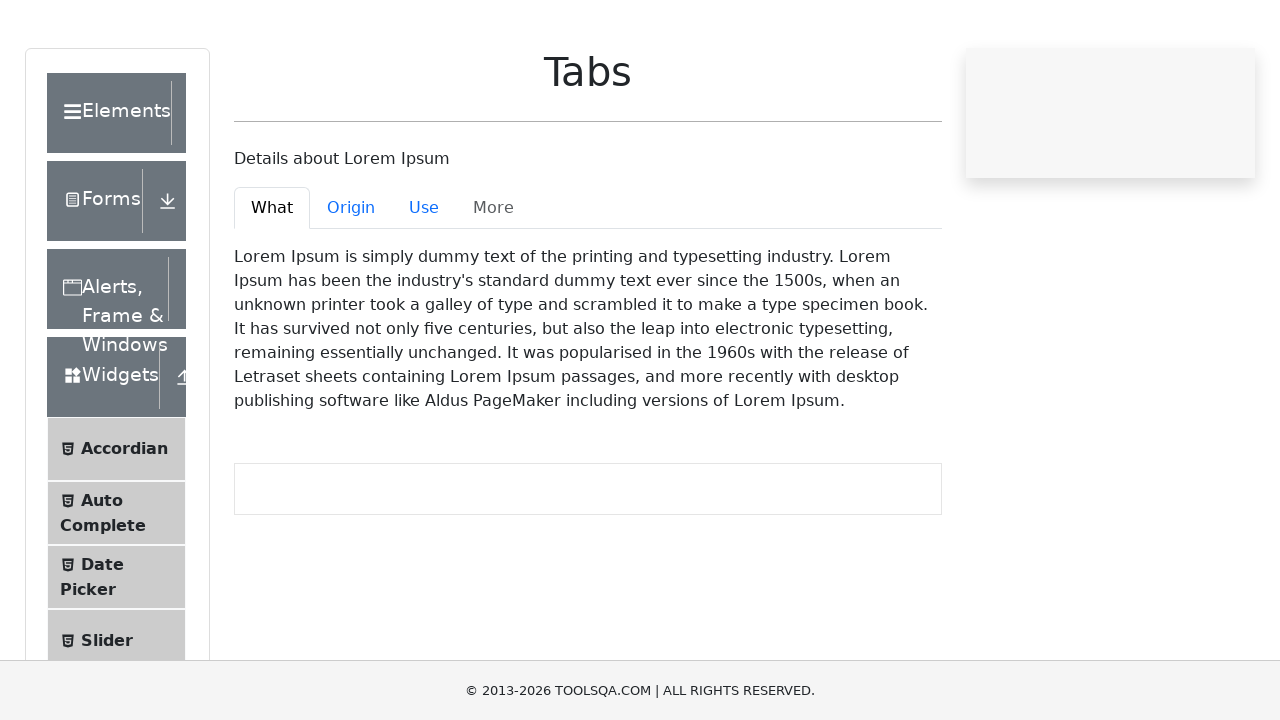

Located all tab elements on the page
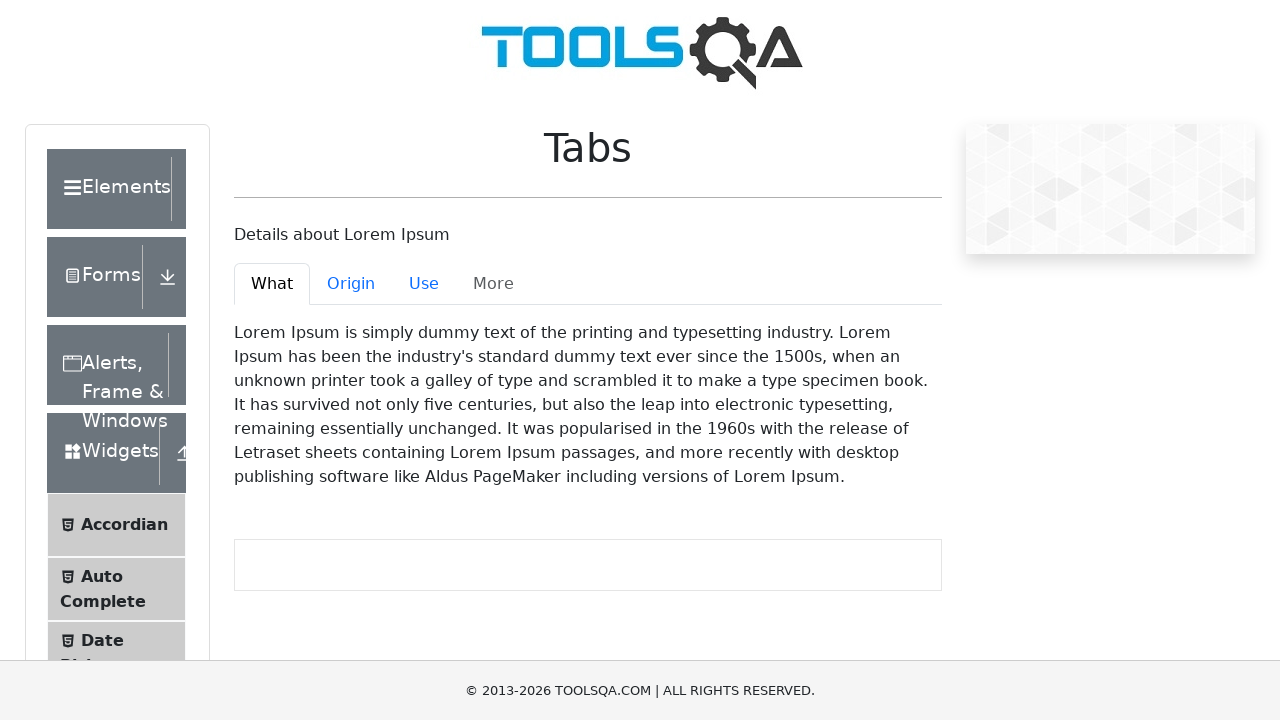

Clicked tab at index 1 at (351, 284) on .nav-tabs .nav-item >> nth=1
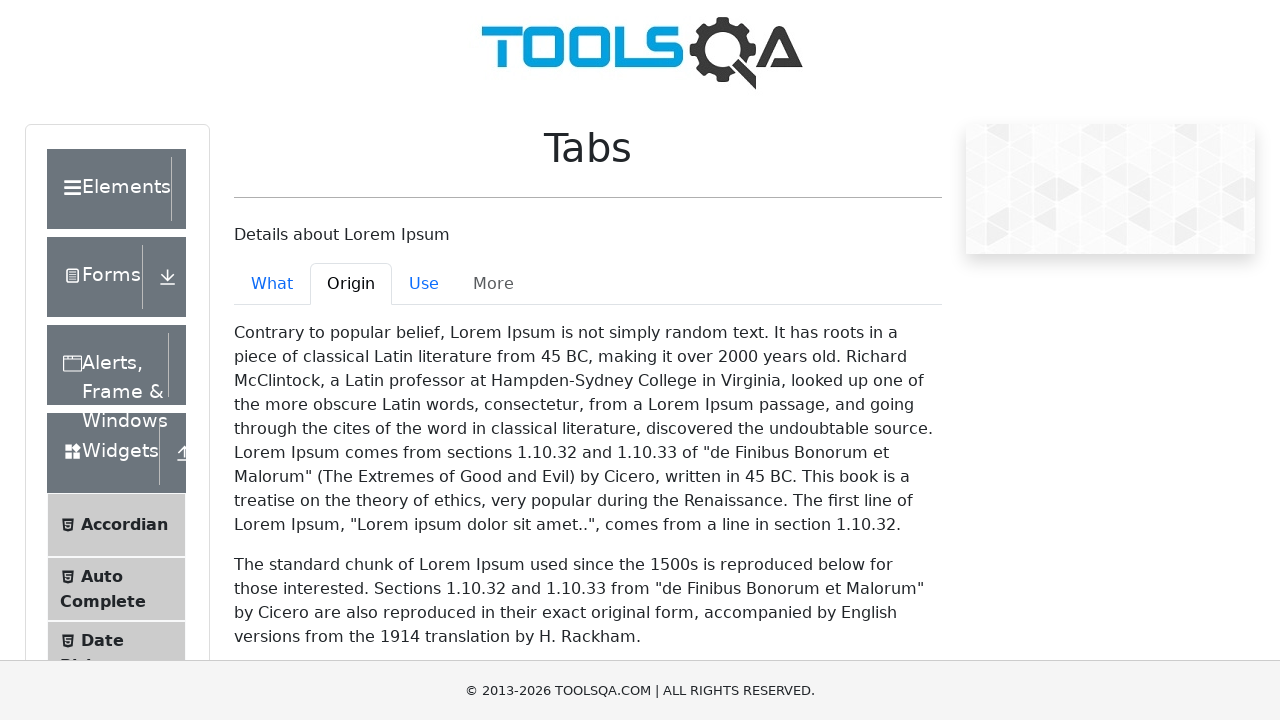

Waited 500ms for tab 1 content to load
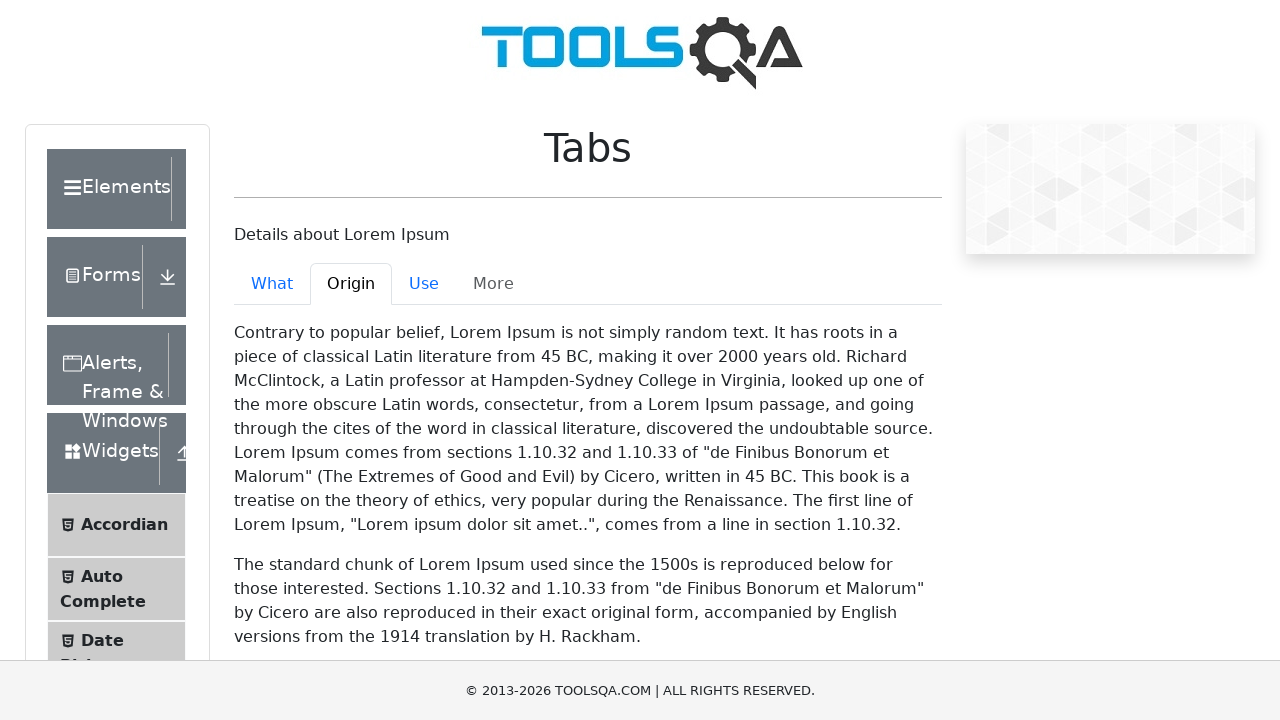

Clicked tab at index 2 at (424, 284) on .nav-tabs .nav-item >> nth=2
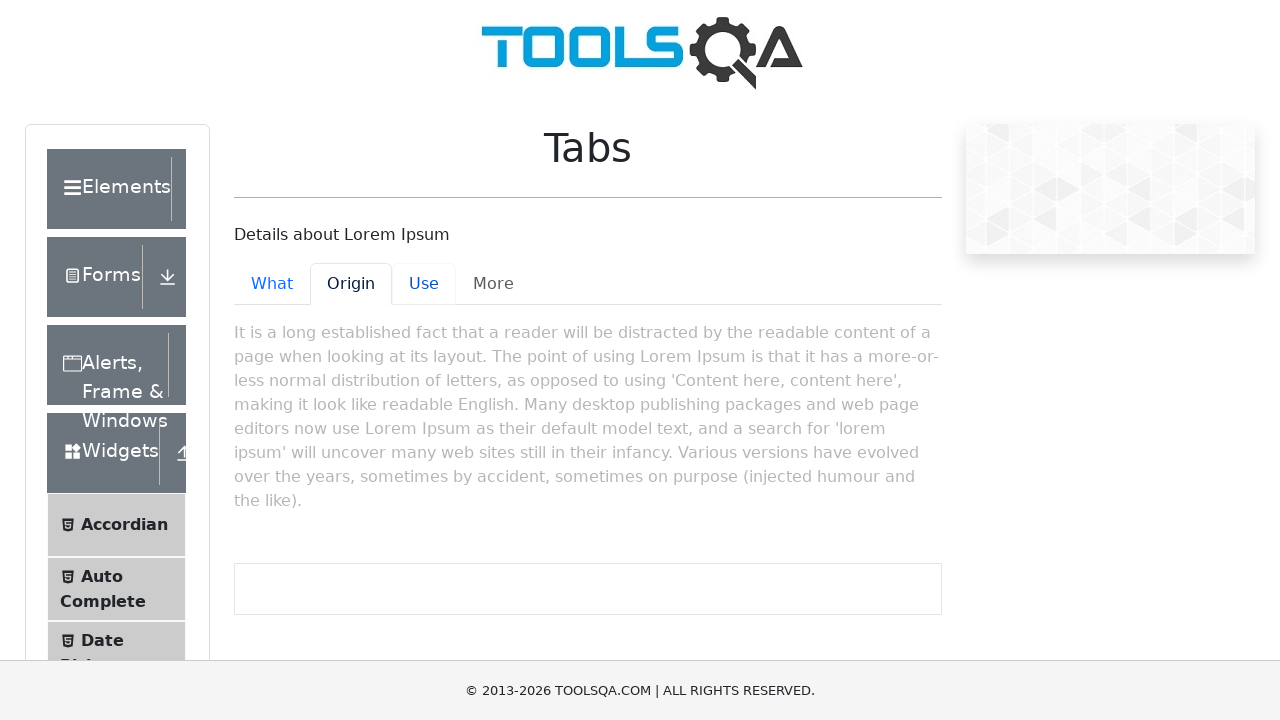

Waited 500ms for tab 2 content to load
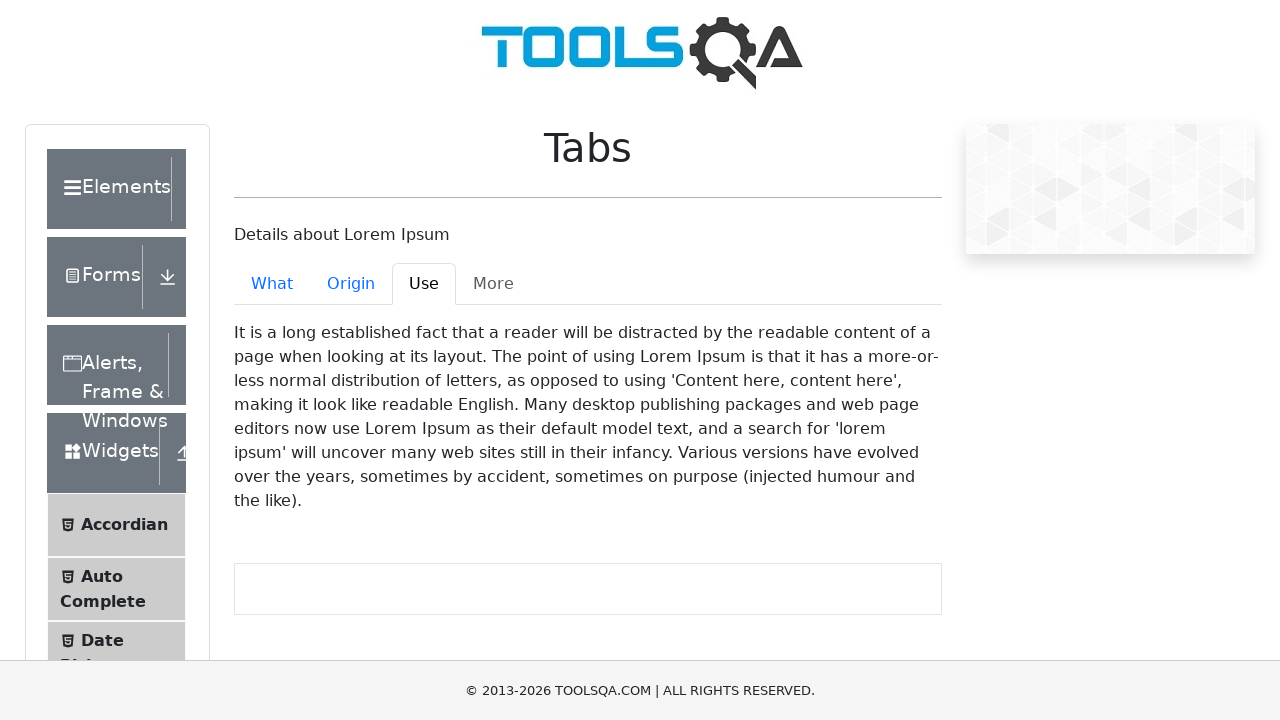

Clicked tab at index 3 at (493, 284) on .nav-tabs .nav-item >> nth=3
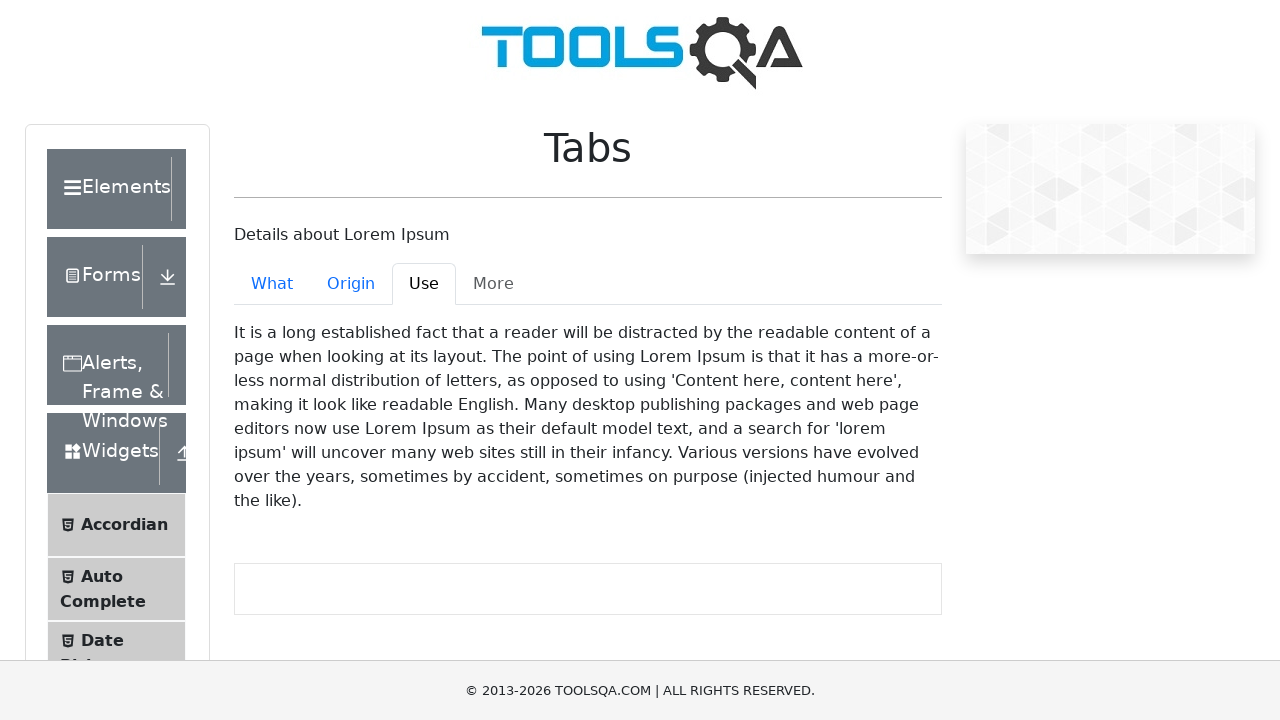

Waited 500ms for tab 3 content to load
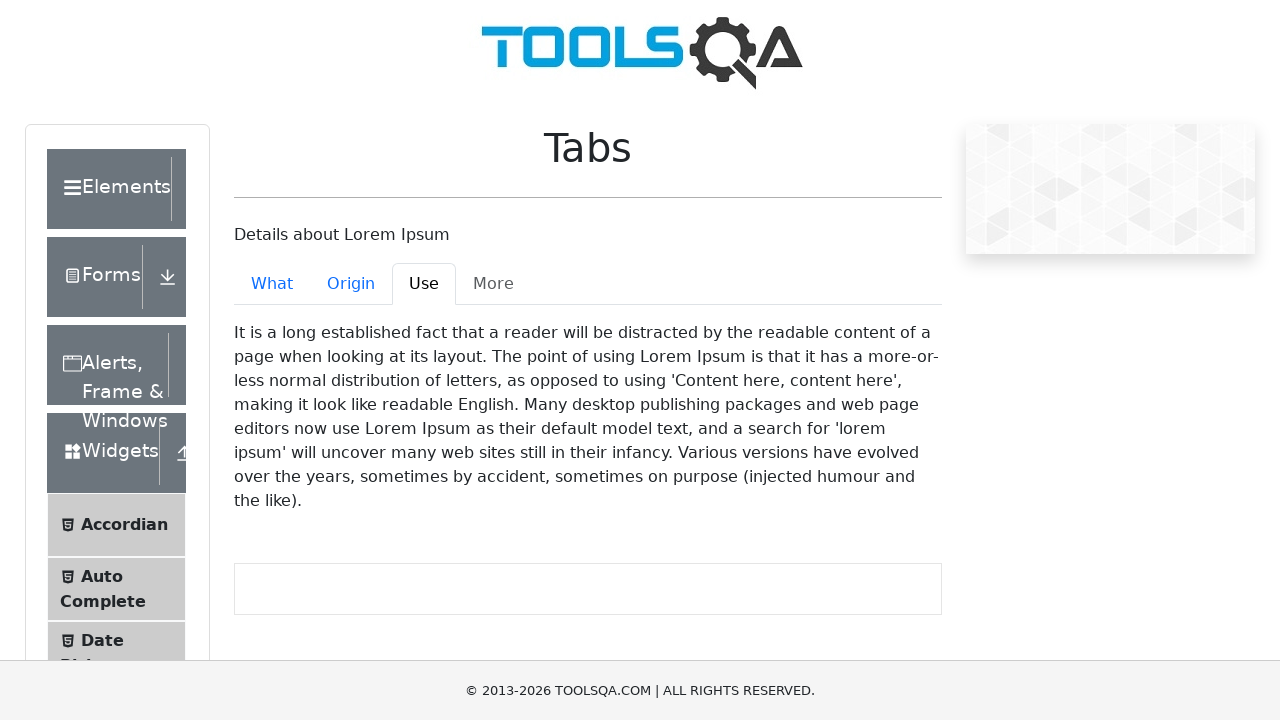

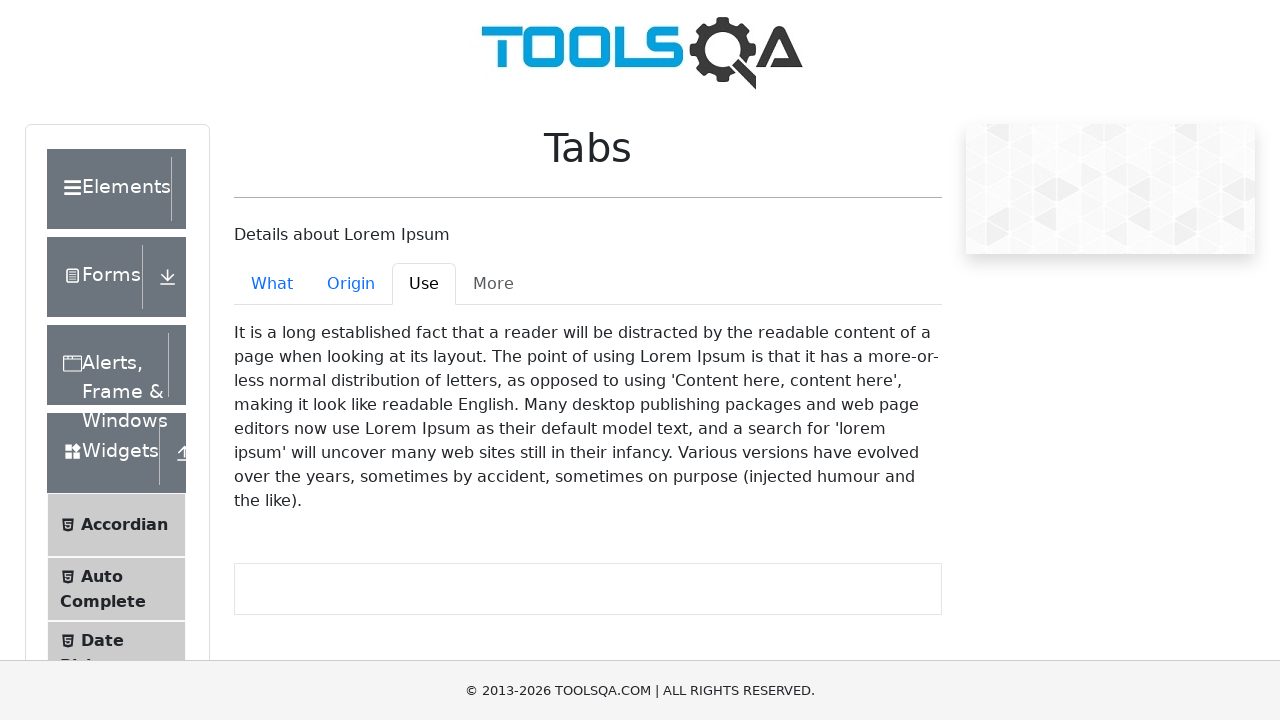